Tests drag and drop functionality within an iframe on jQuery UI demo page, then switches back to main content and clicks Accept link

Starting URL: http://jqueryui.com/droppable/

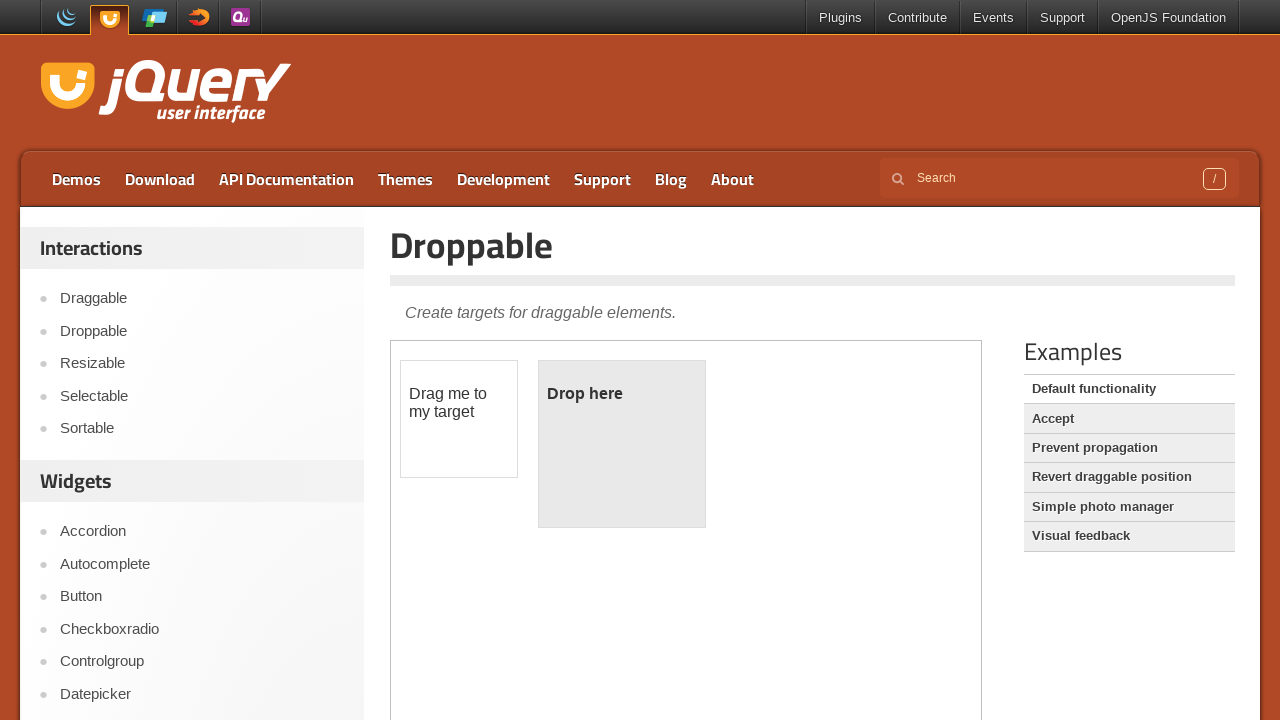

Located the iframe containing the drag and drop demo
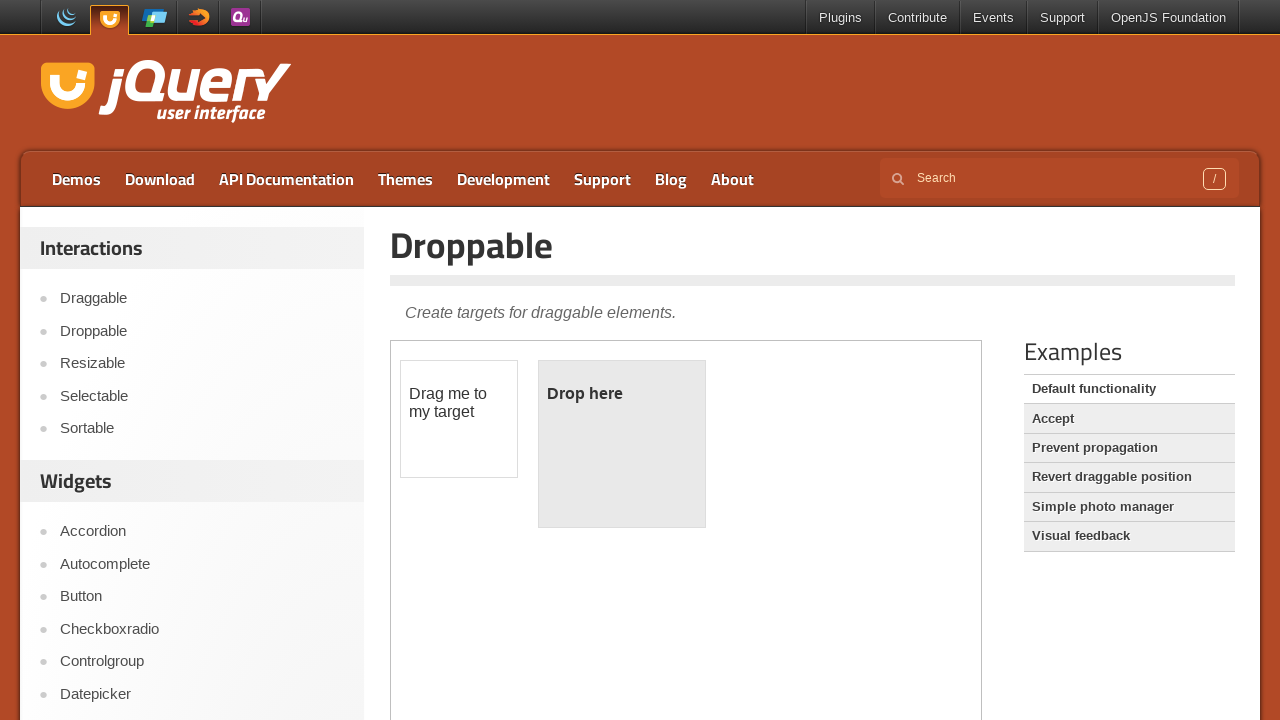

Located the draggable element within the iframe
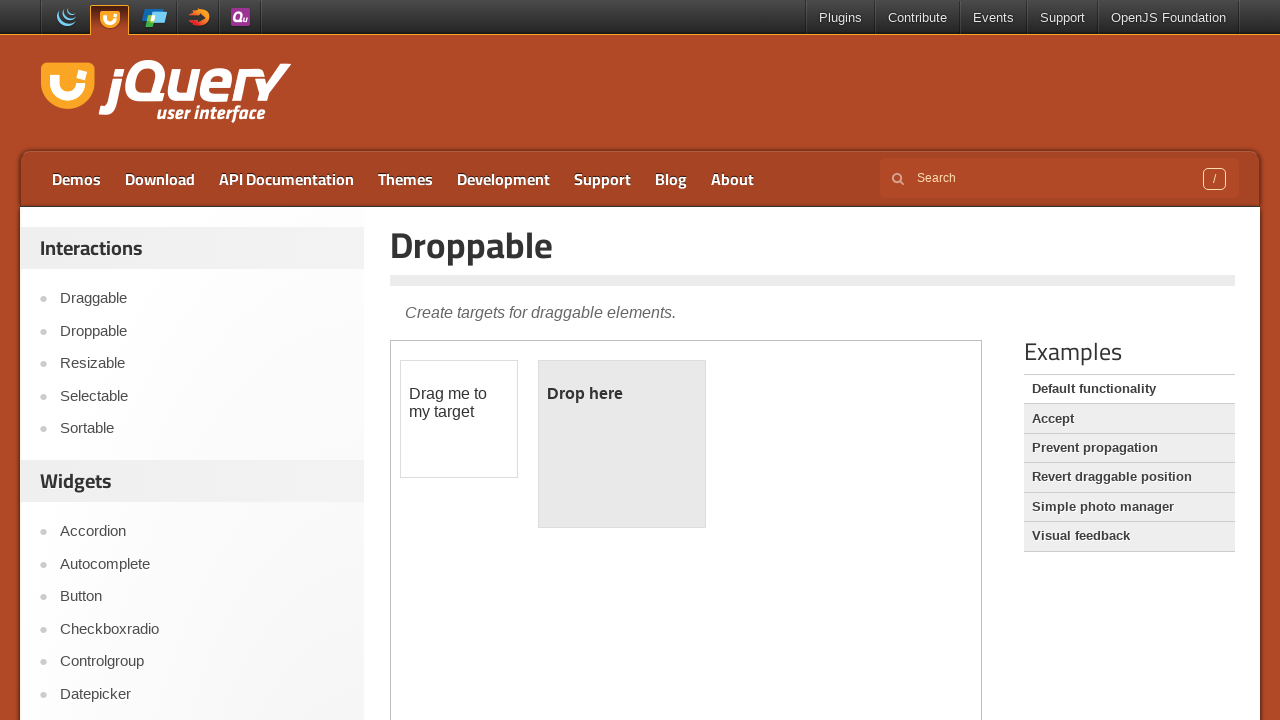

Located the droppable element within the iframe
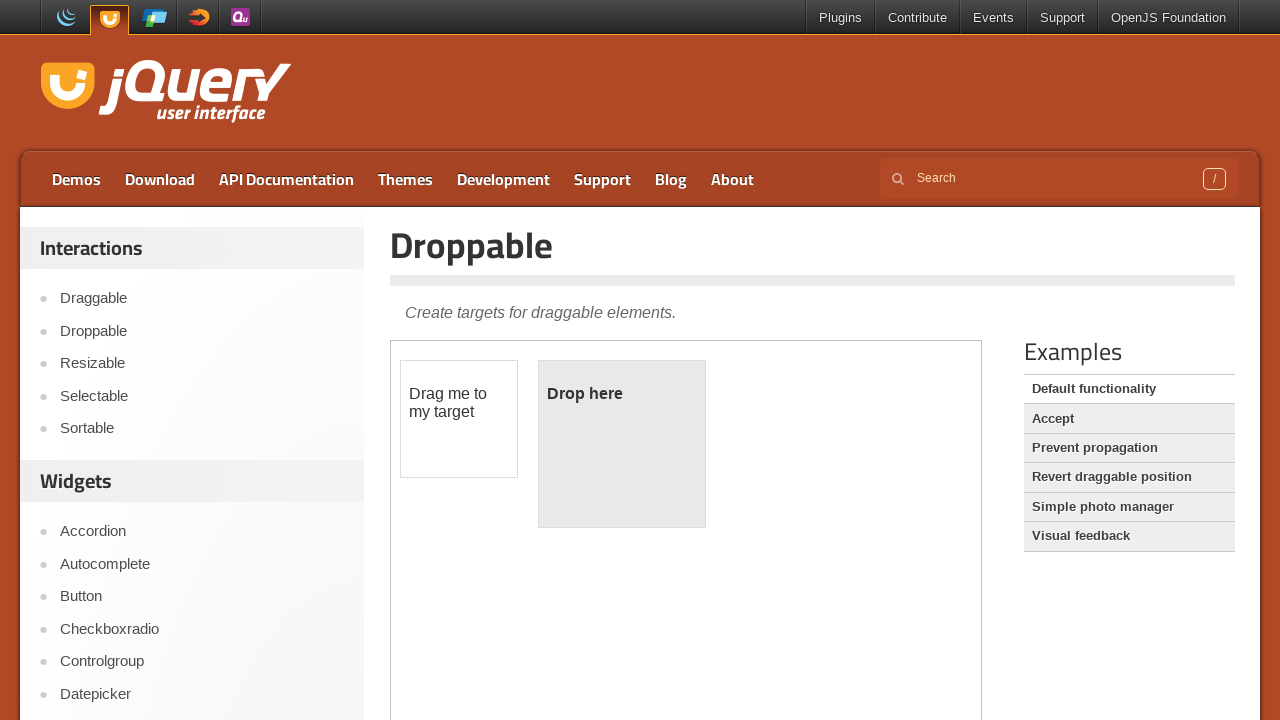

Dragged the draggable element onto the droppable element at (622, 444)
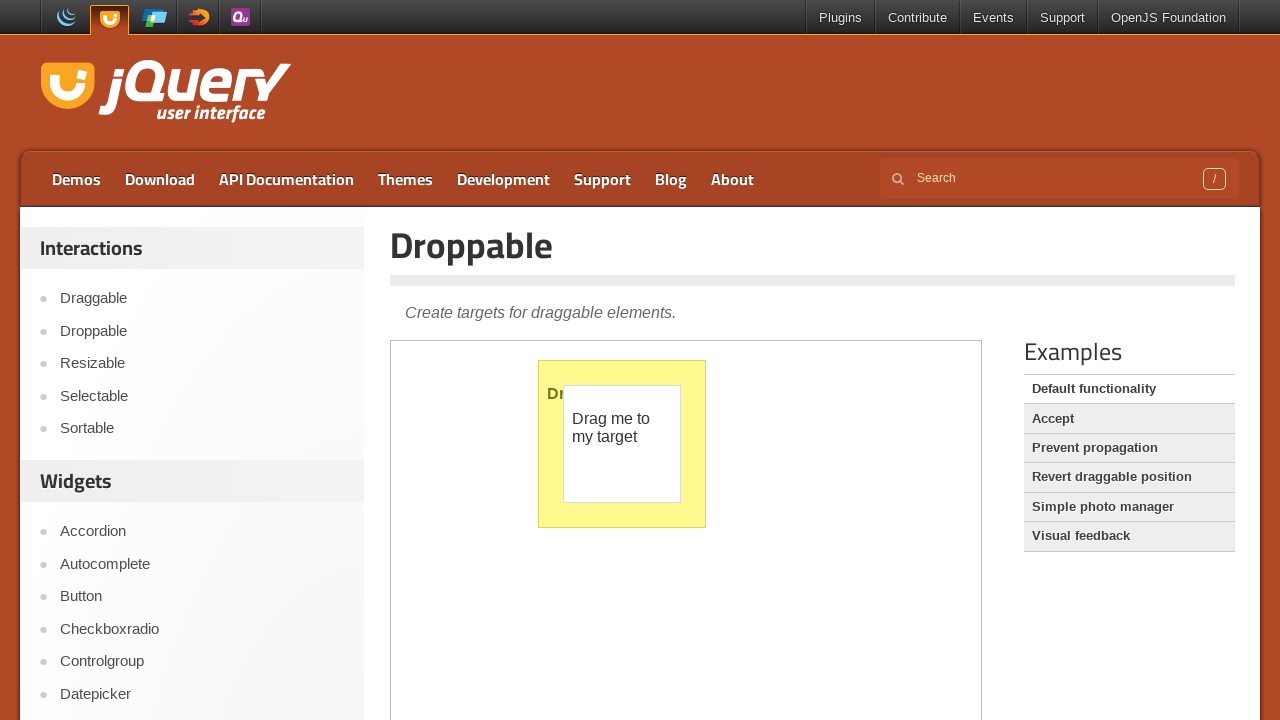

Clicked Accept link in main content at (1129, 419) on xpath=//a[contains(text(),'Accept')]
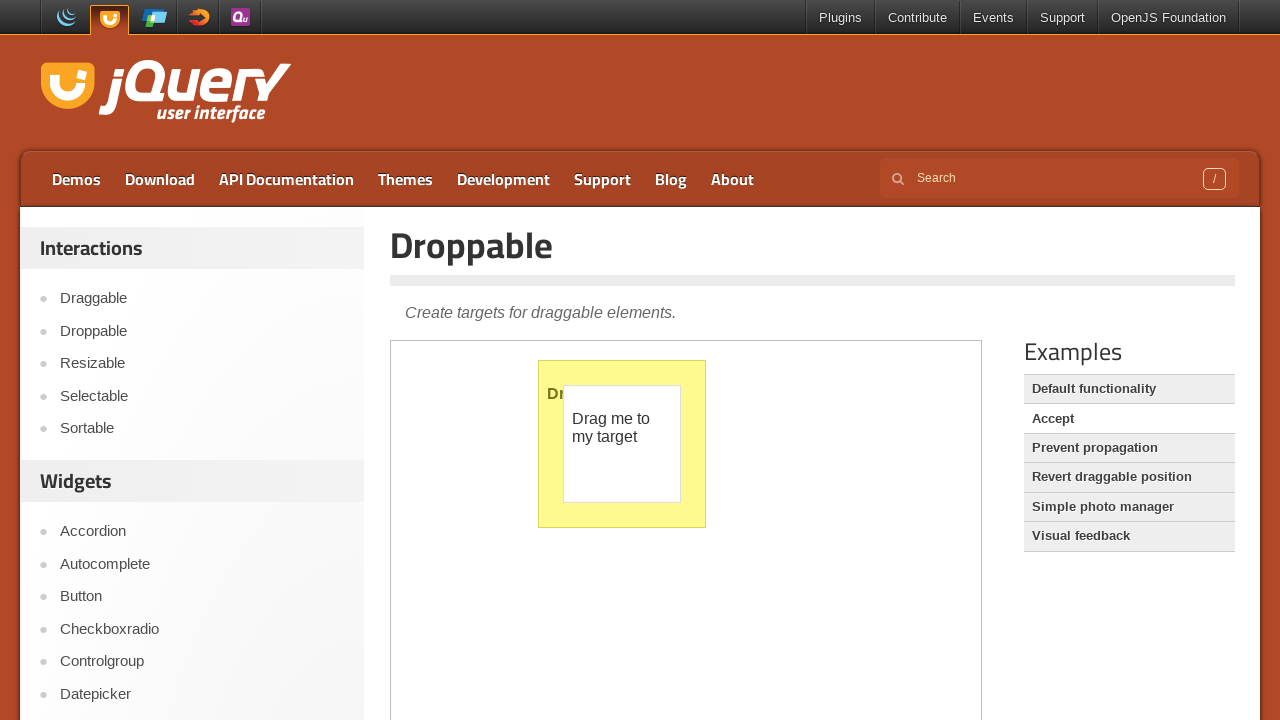

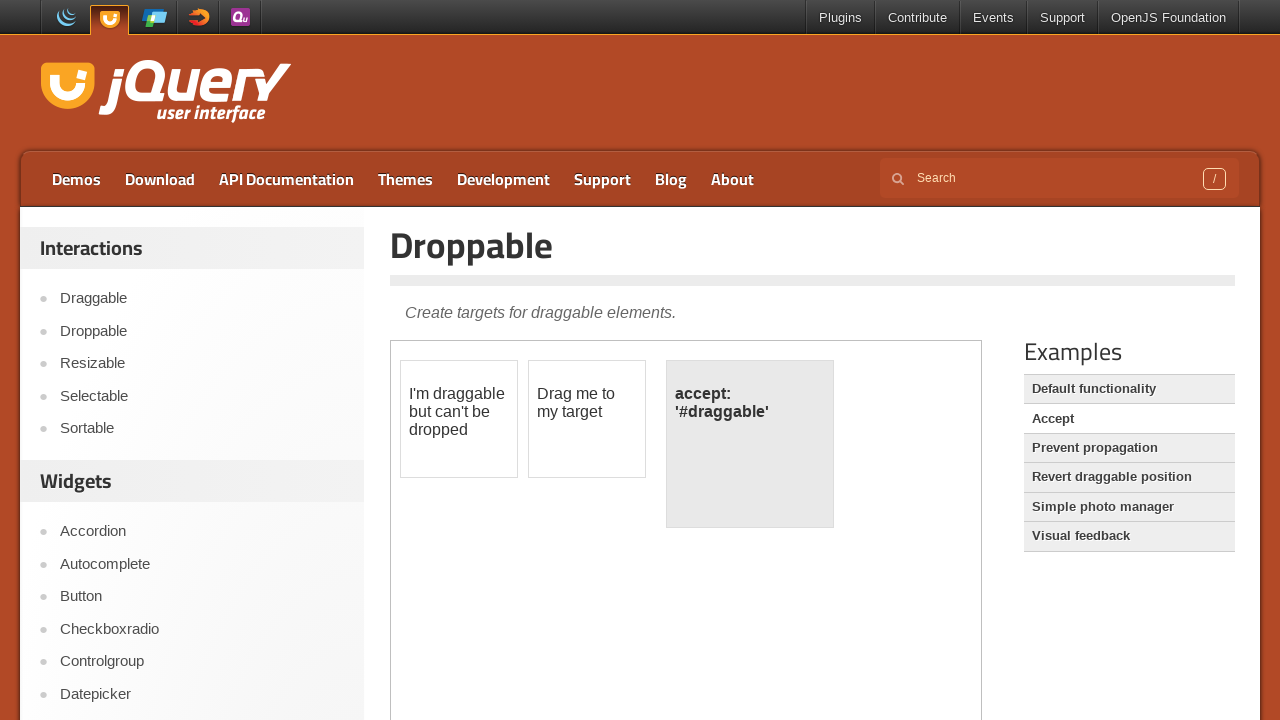